Tests iframe interaction by switching between single and nested frames, filling text inputs in each frame context

Starting URL: http://demo.automationtesting.in/Frames.html

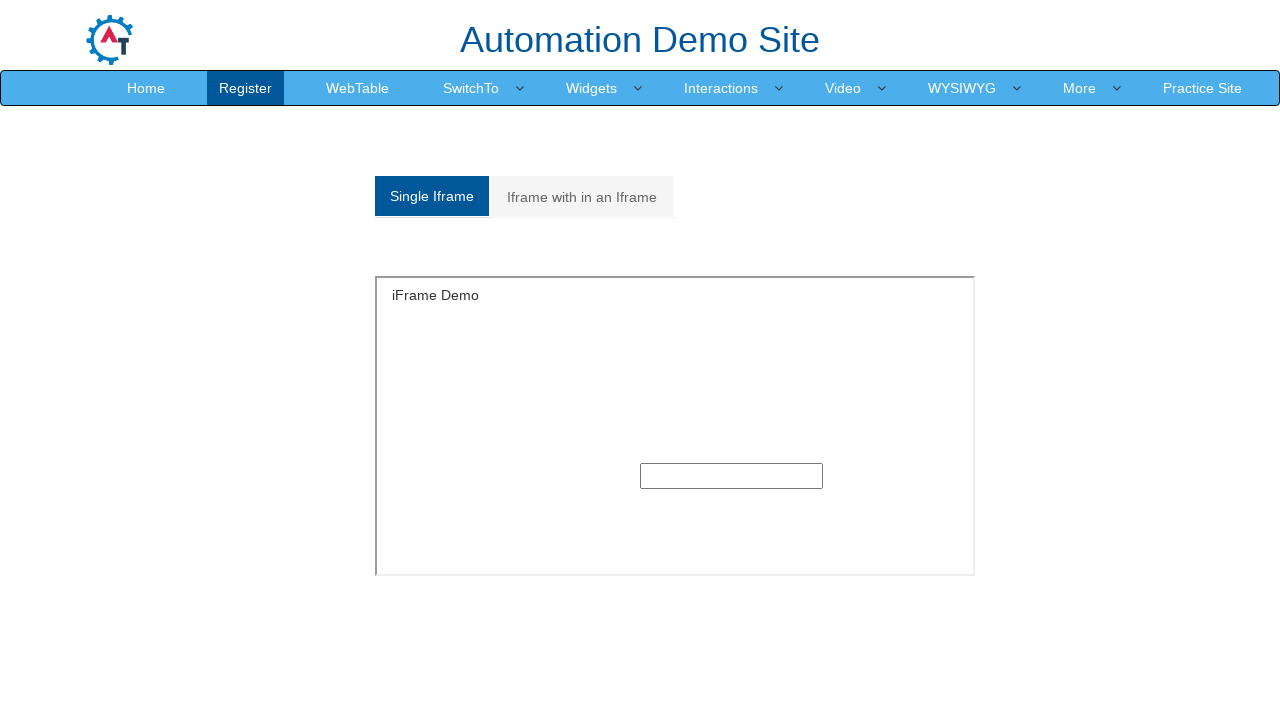

Switched to single frame and filled text input with 'Dinesh' on iframe[id='singleframe'] >> internal:control=enter-frame >> input[type='text']
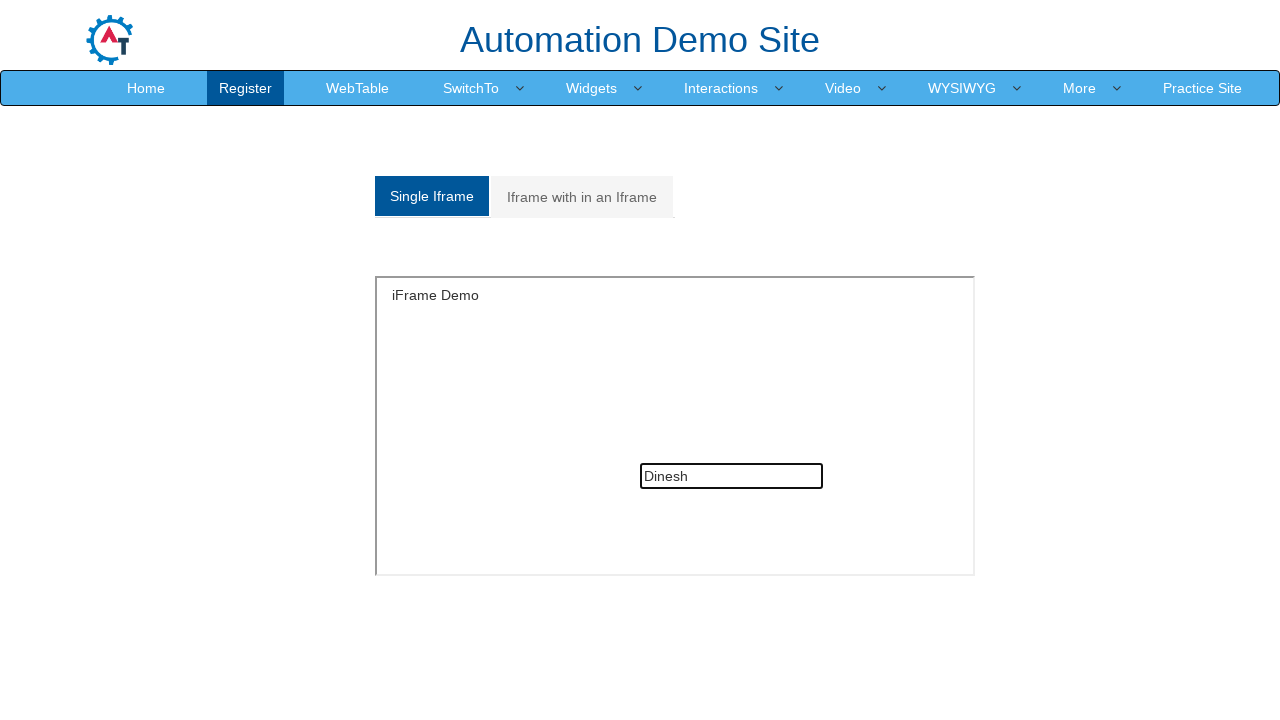

Clicked on iframe button to navigate to multiple frames section at (582, 197) on (//a[@class='analystic'])[2]
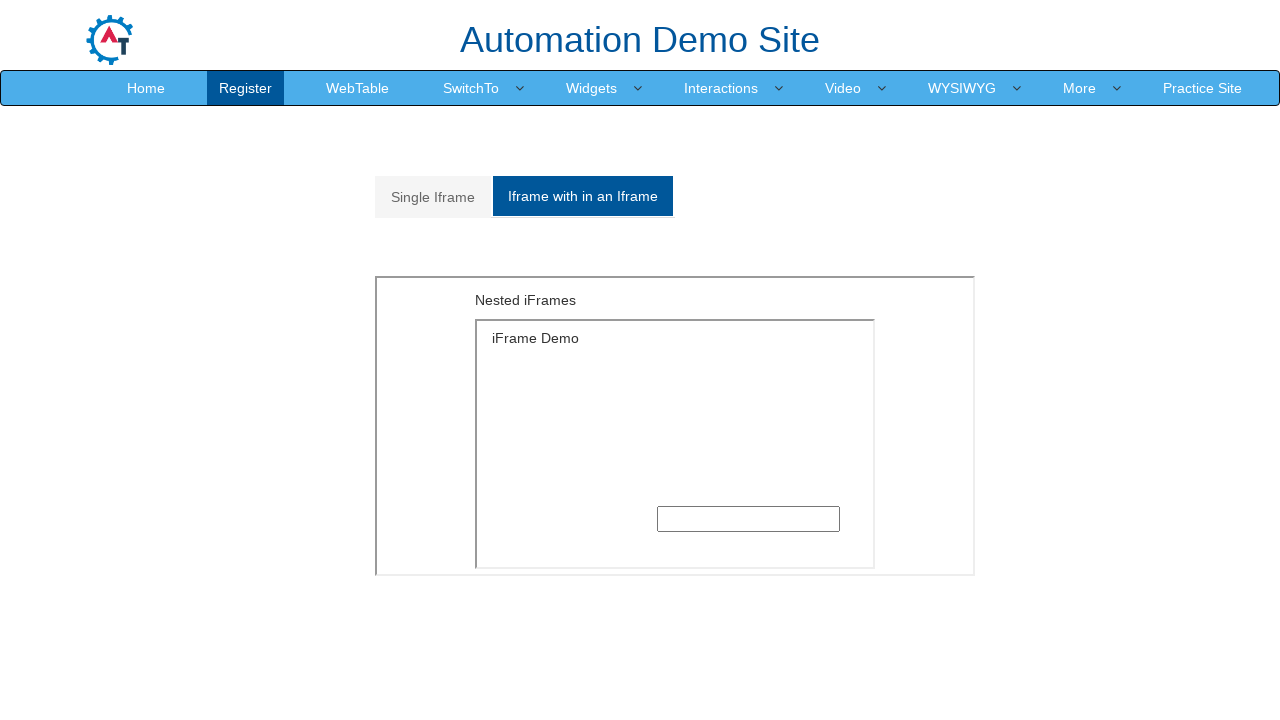

Switched to outer frame with src='MultipleFrames.html'
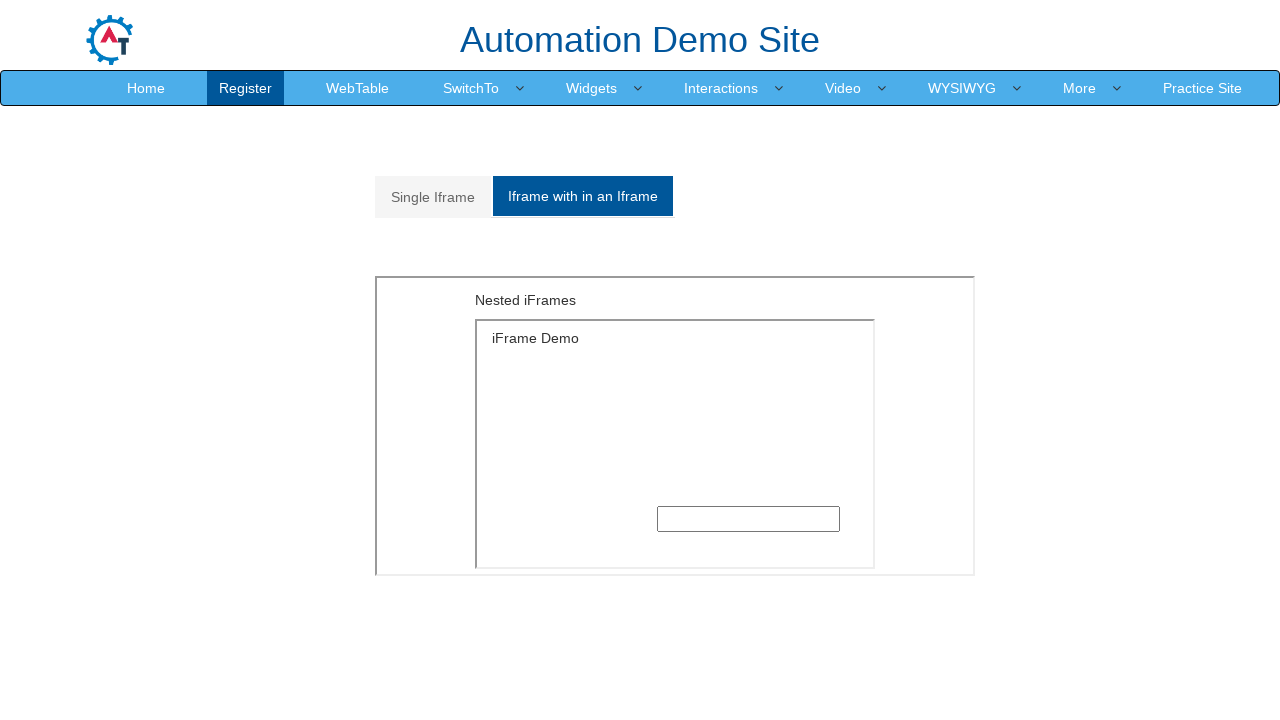

Switched to nested inner frame with src='SingleFrame.html'
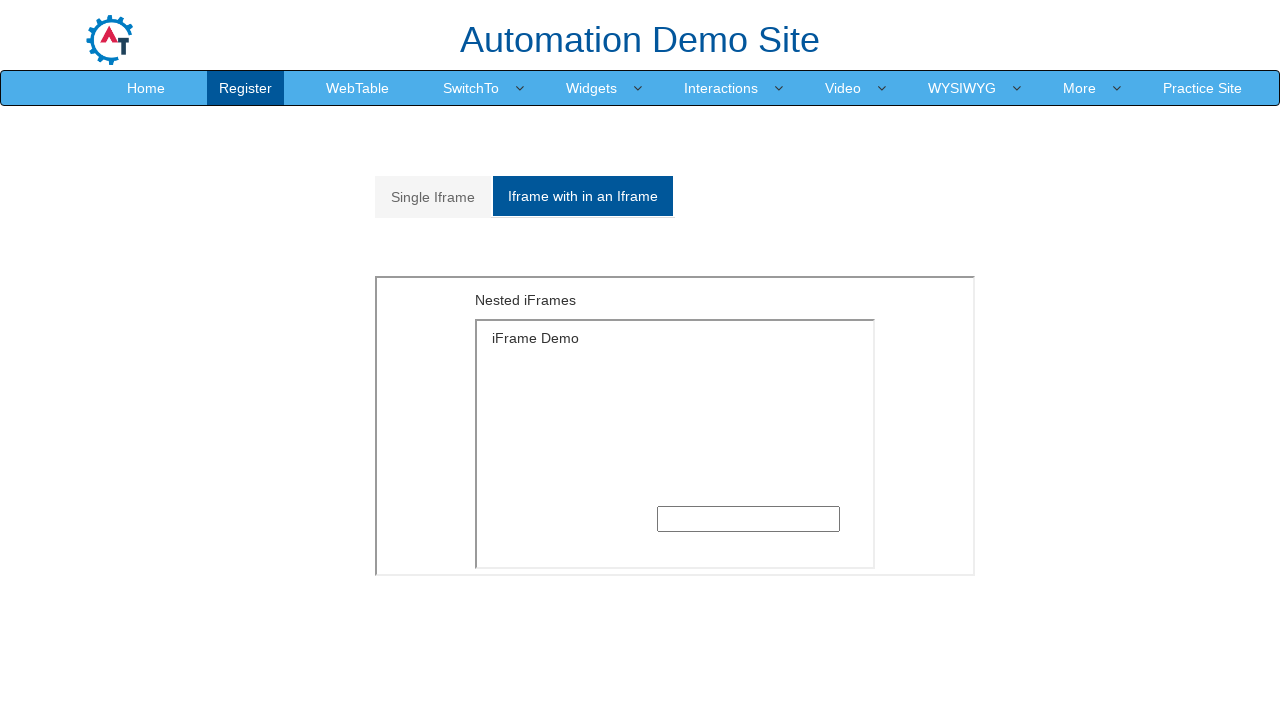

Filled text input in nested frame with 'Ram' on iframe[src='MultipleFrames.html'] >> internal:control=enter-frame >> iframe[src=
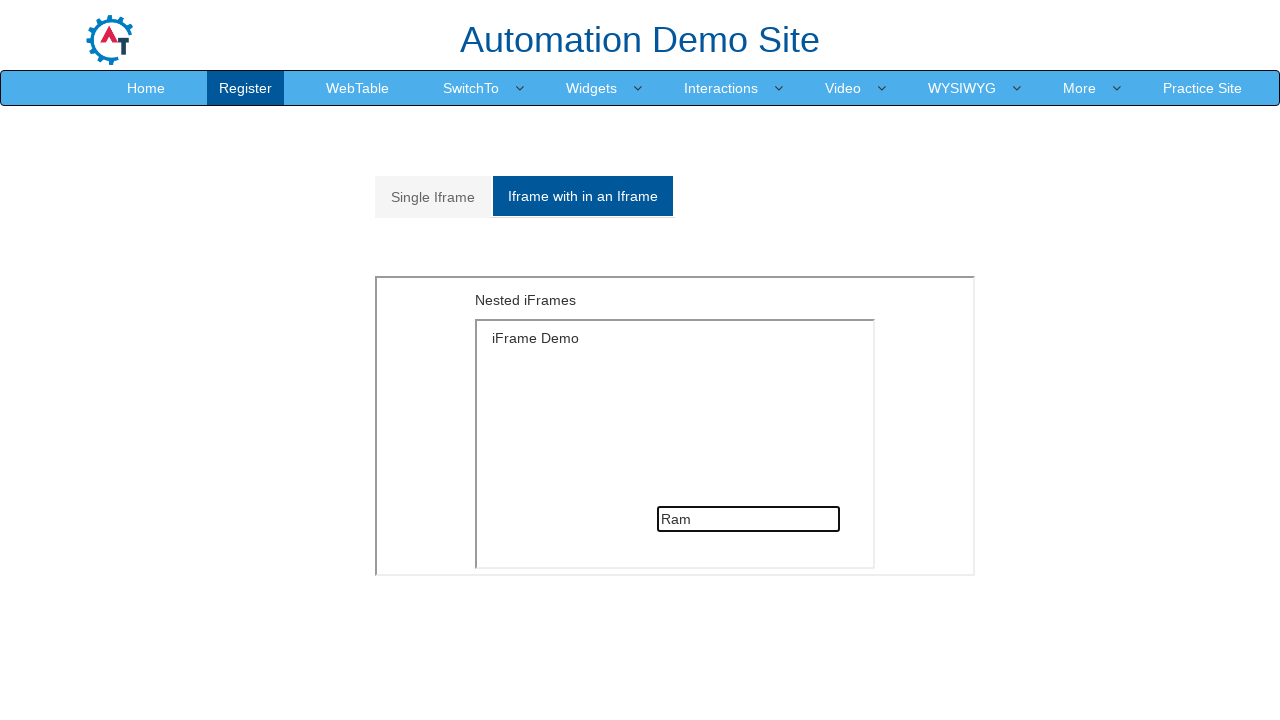

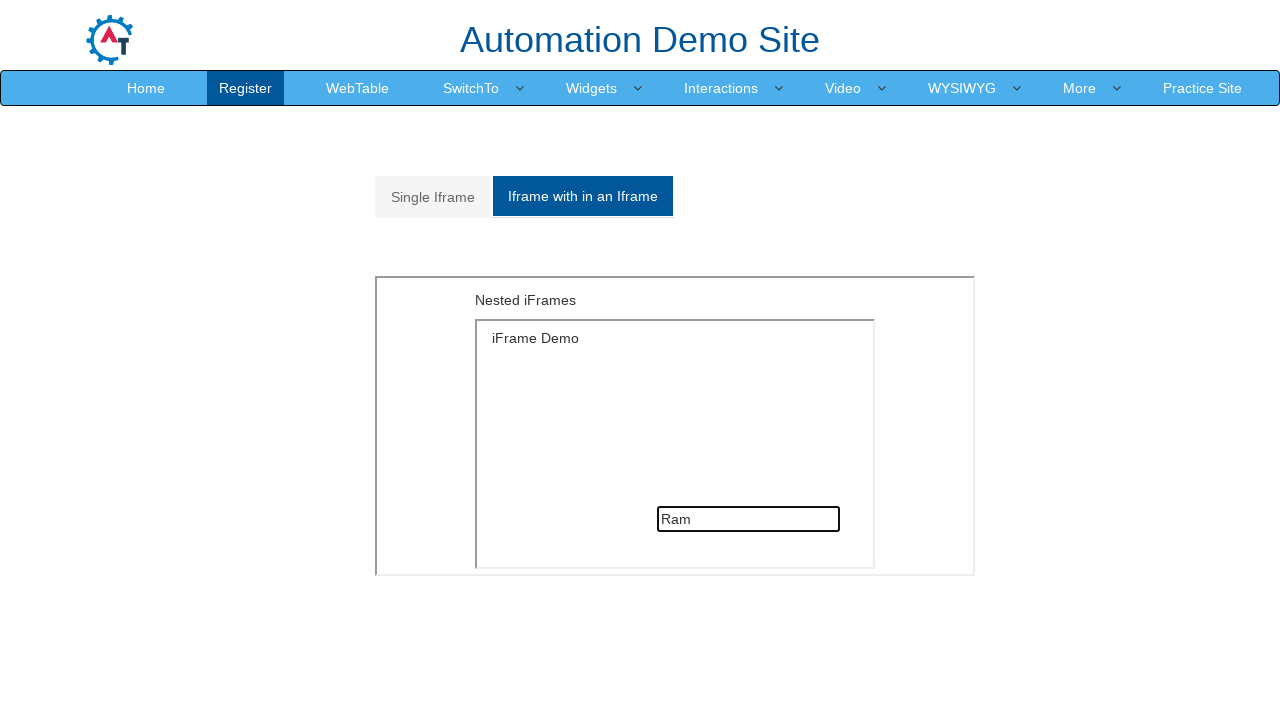